Tests drag and drop functionality by dragging an image element into a target box

Starting URL: https://formy-project.herokuapp.com/dragdrop

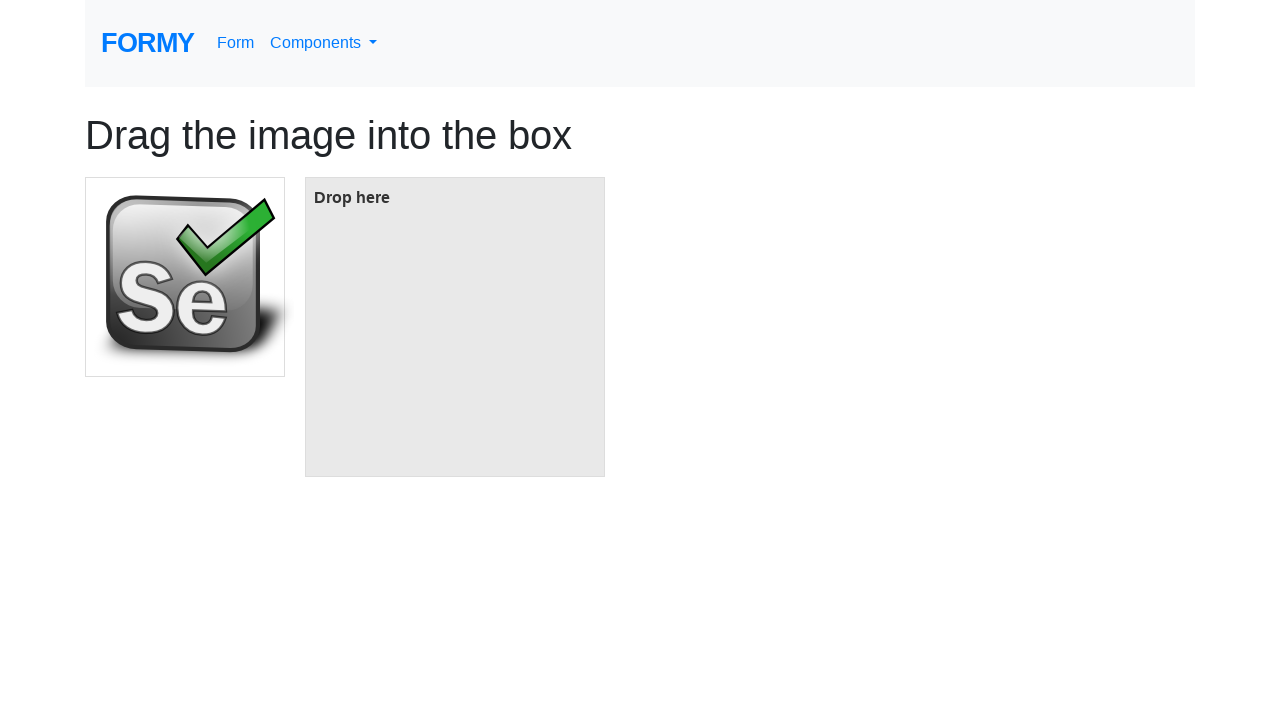

Dragged image element into target box at (455, 327)
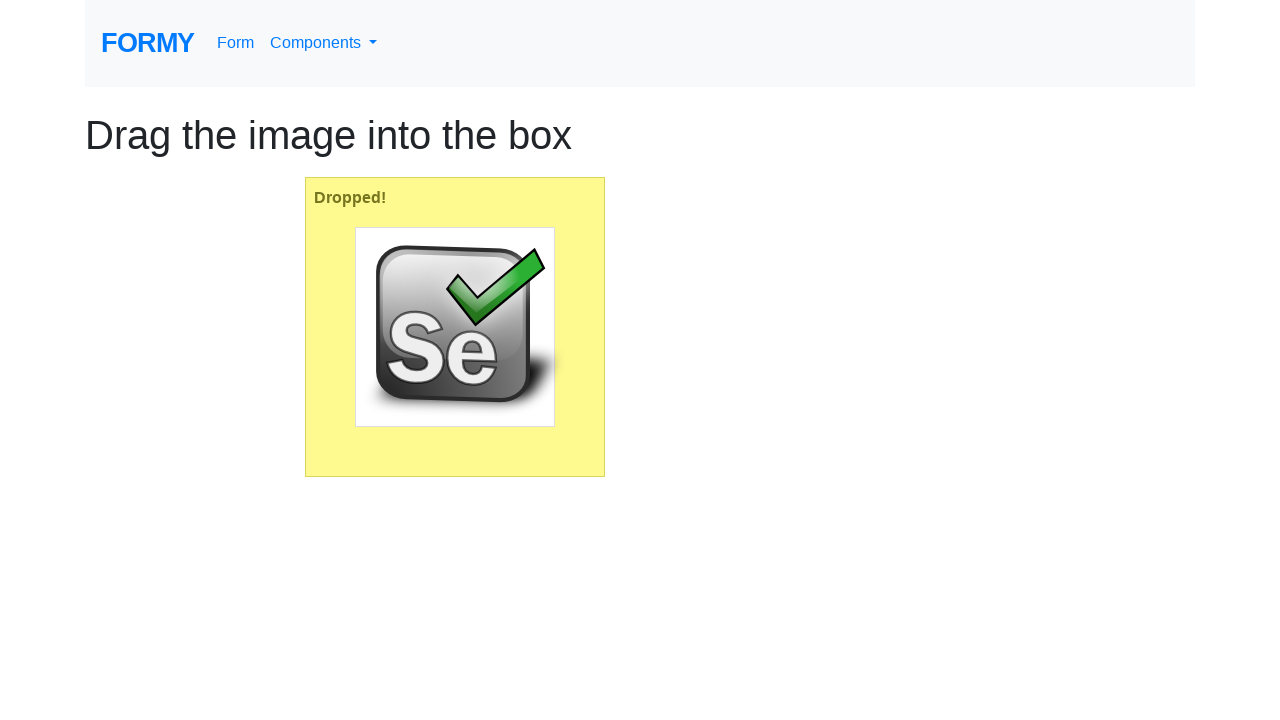

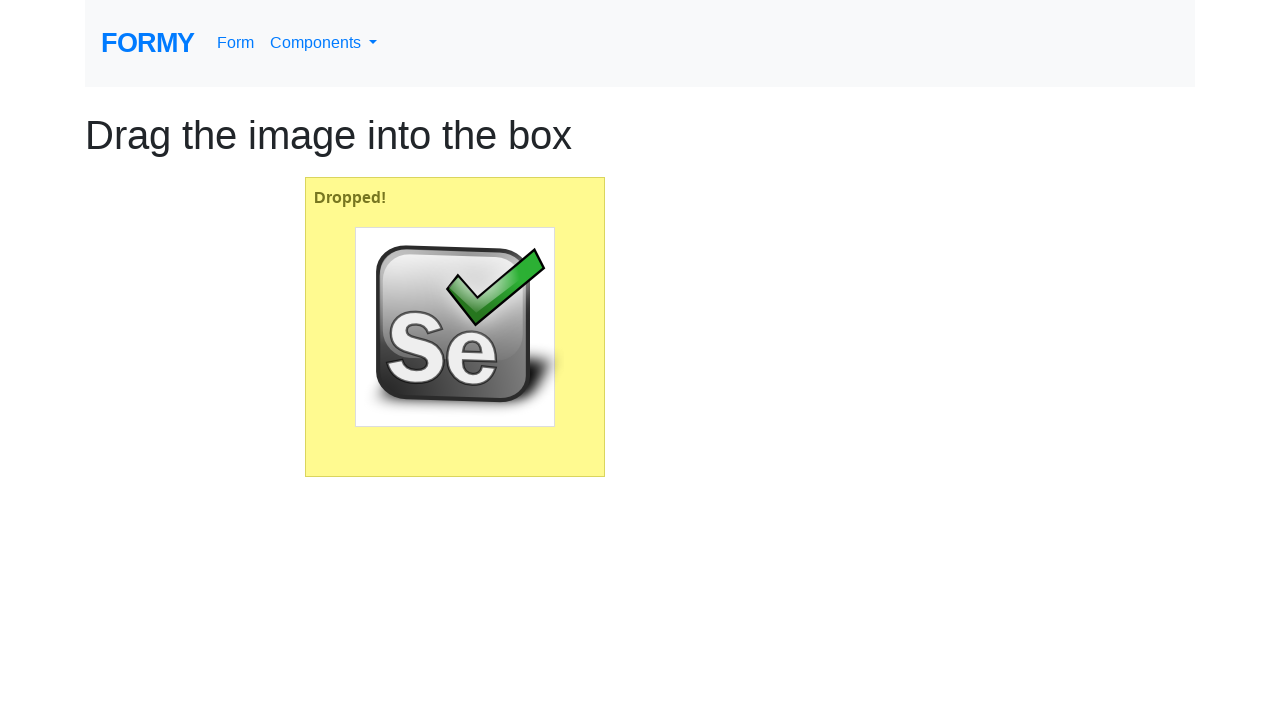